Tests dropdown selection functionality by selecting options using different methods - by index, value, and visible text

Starting URL: https://www.rahulshettyacademy.com/AutomationPractice/

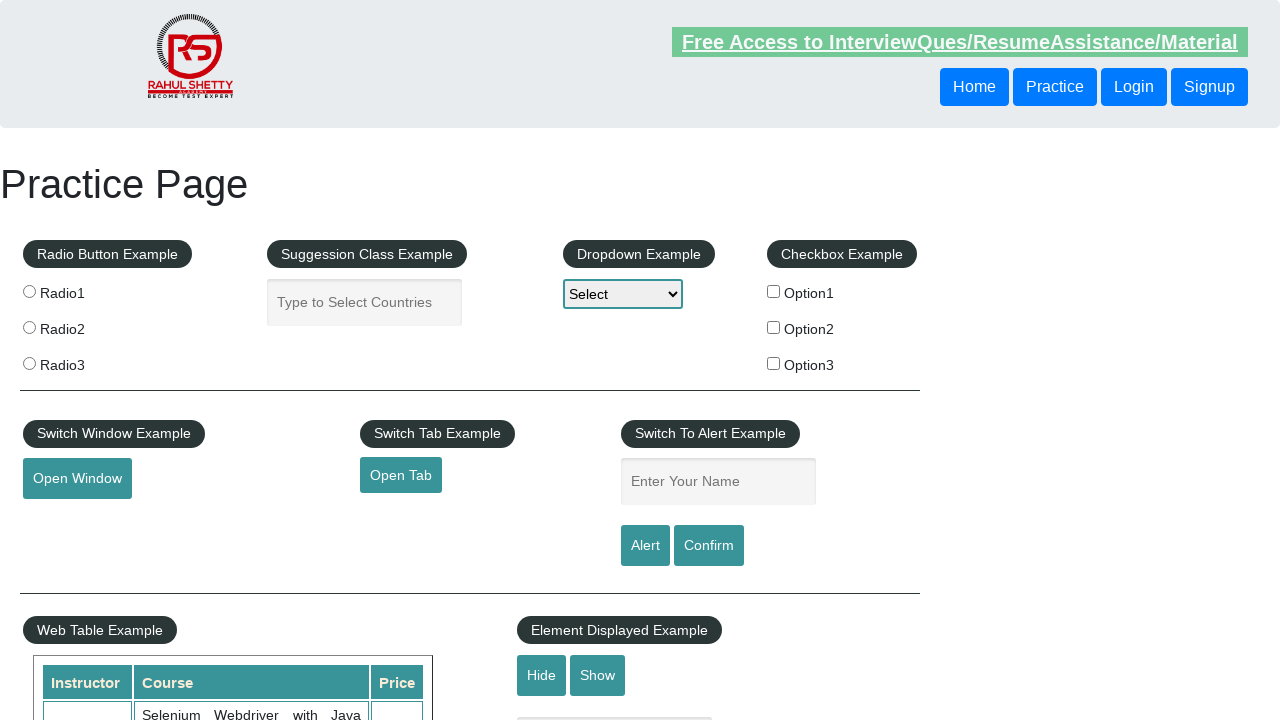

Located dropdown element with ID 'dropdown-class-example'
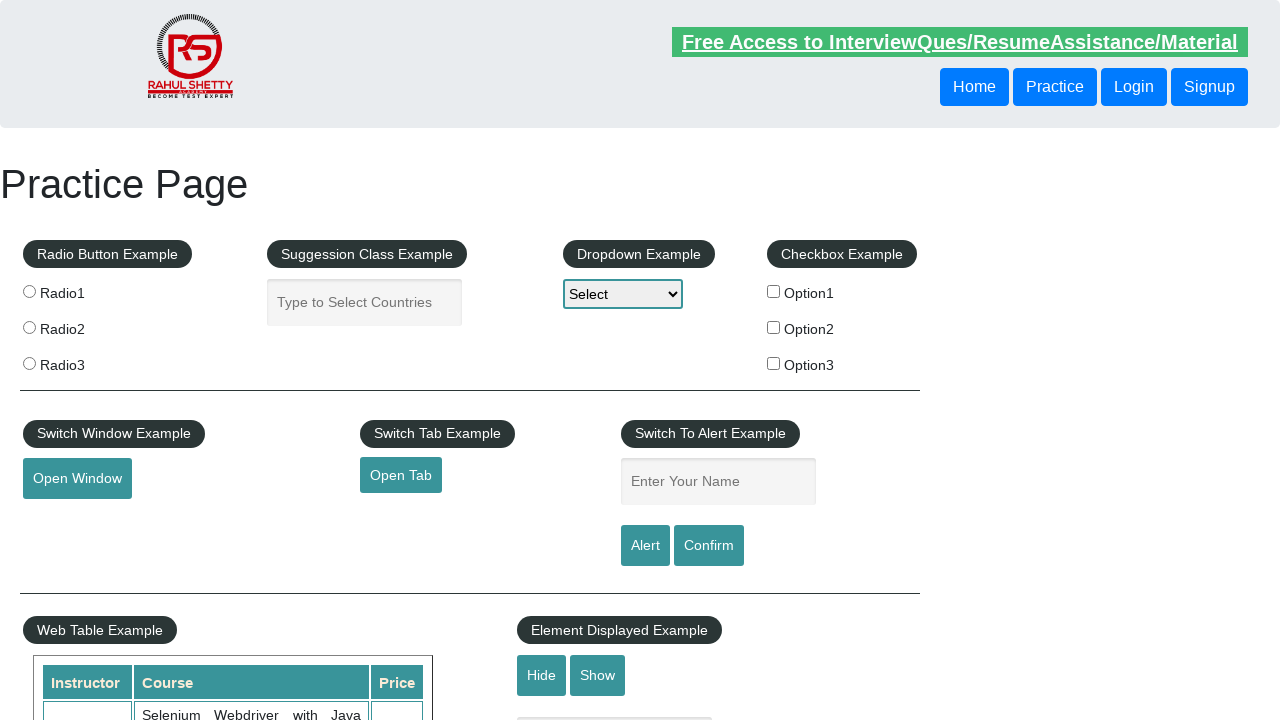

Selected dropdown option by index 1 on #dropdown-class-example
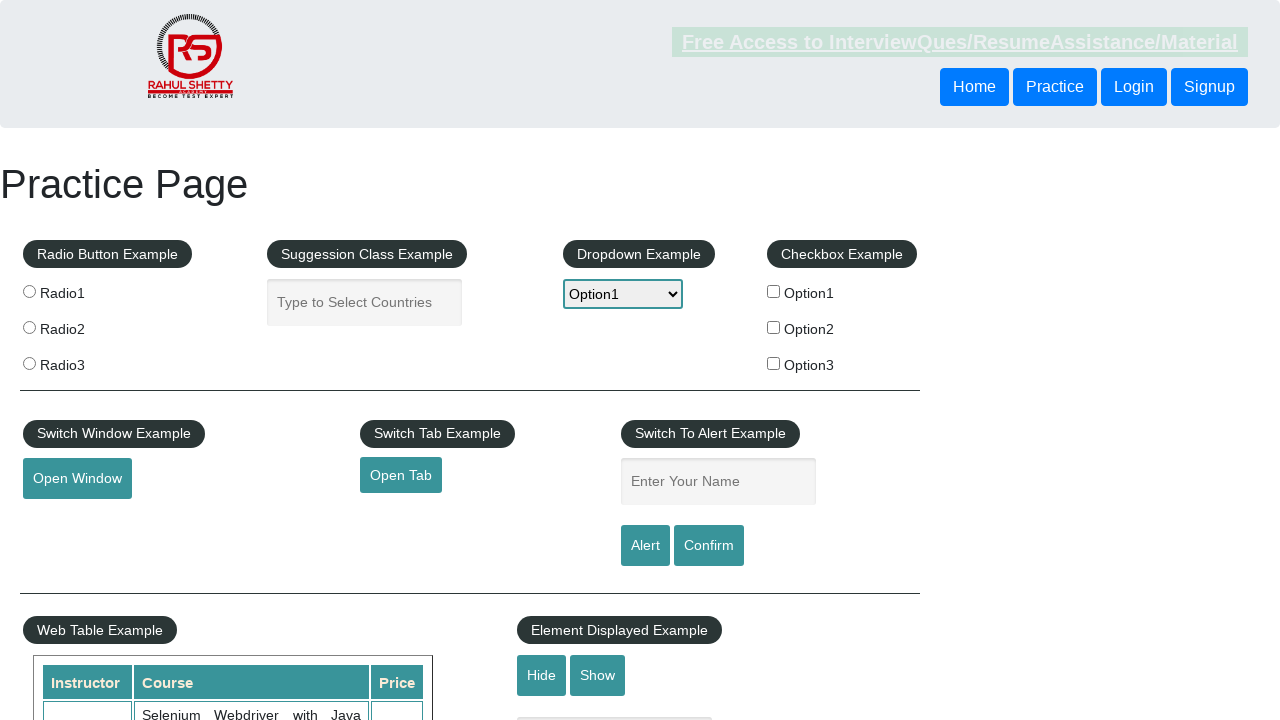

Selected dropdown option by value 'option2' on #dropdown-class-example
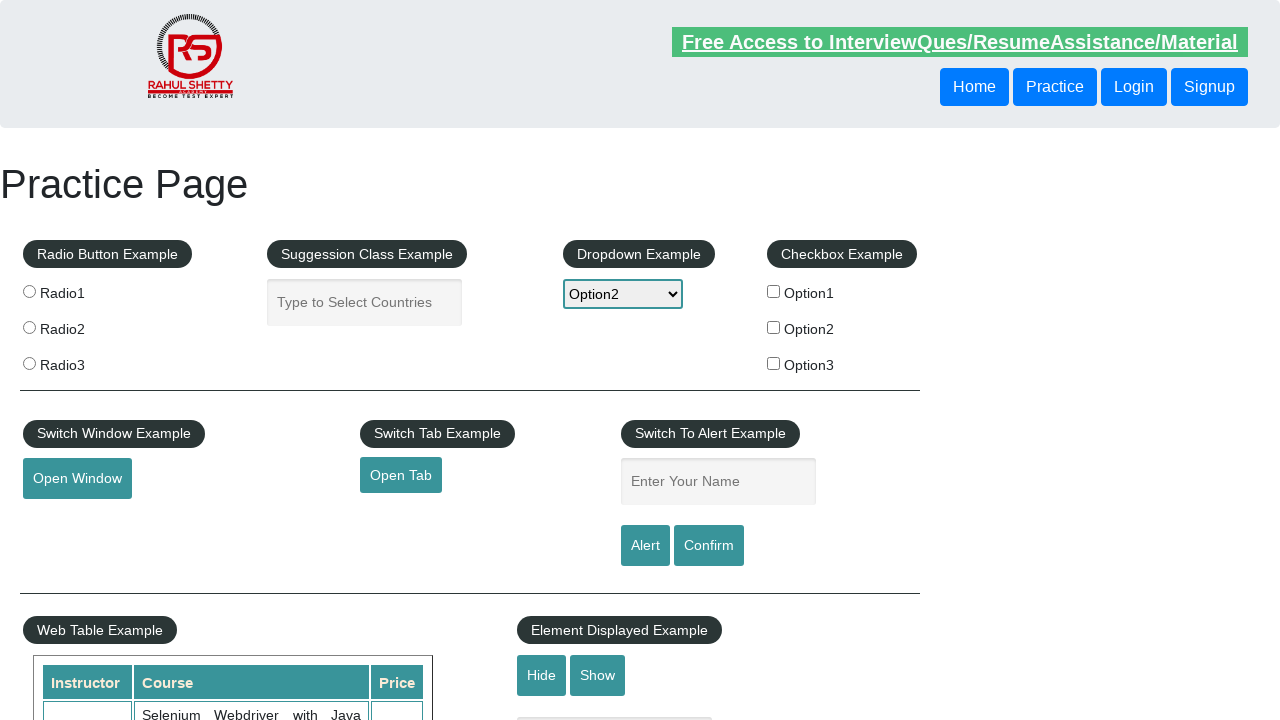

Selected dropdown option by visible text 'Option3' on #dropdown-class-example
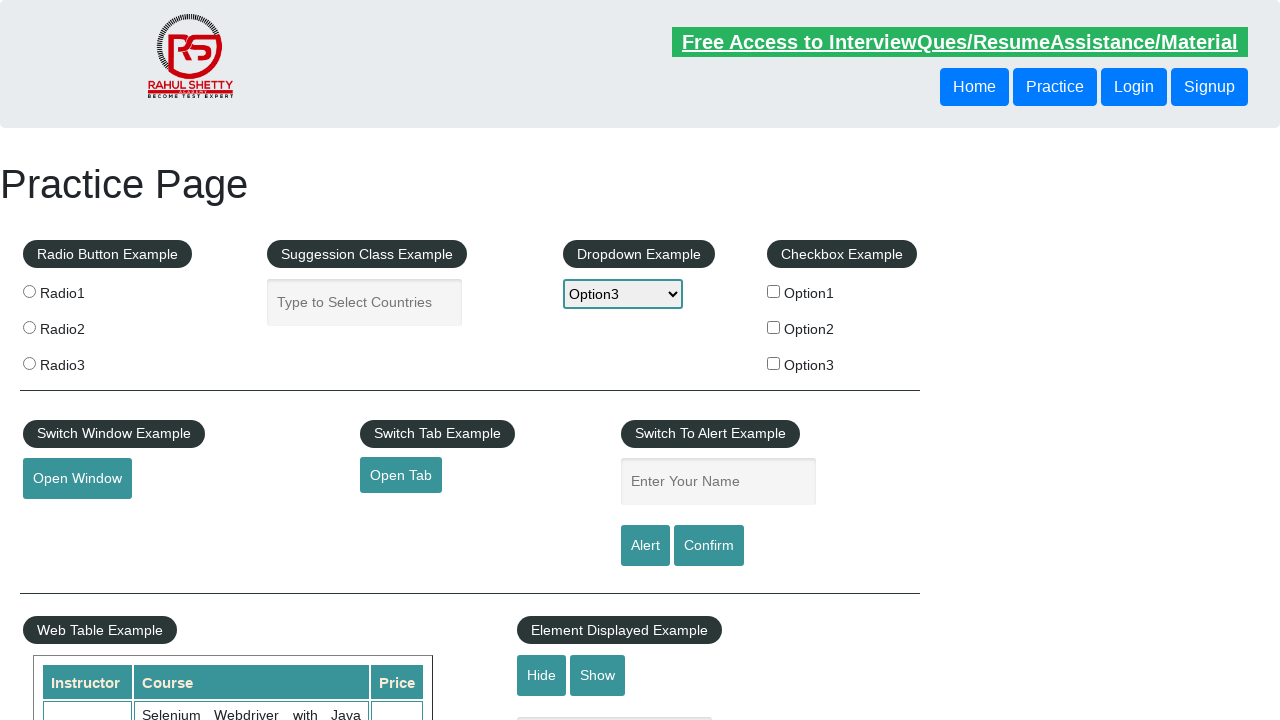

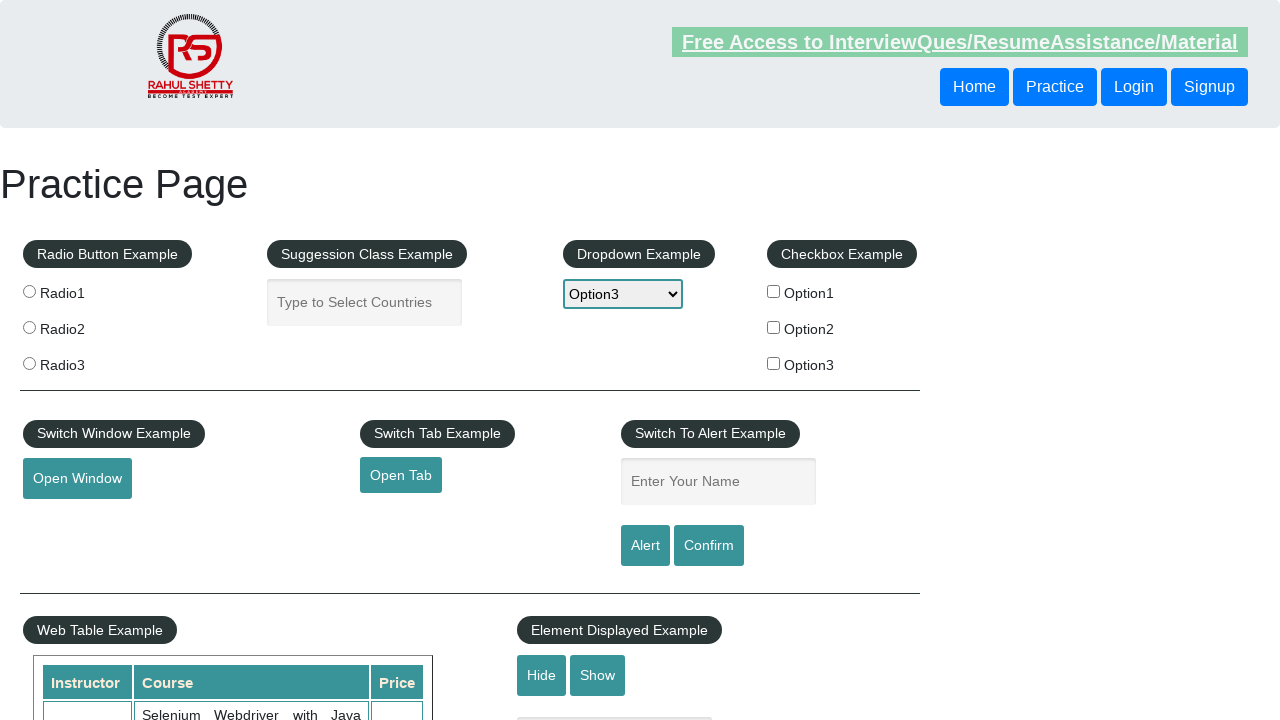